Tests button click functionality on a test automation practice site by clicking a button that triggers a JavaScript function

Starting URL: https://testautomationpractice.blogspot.com/

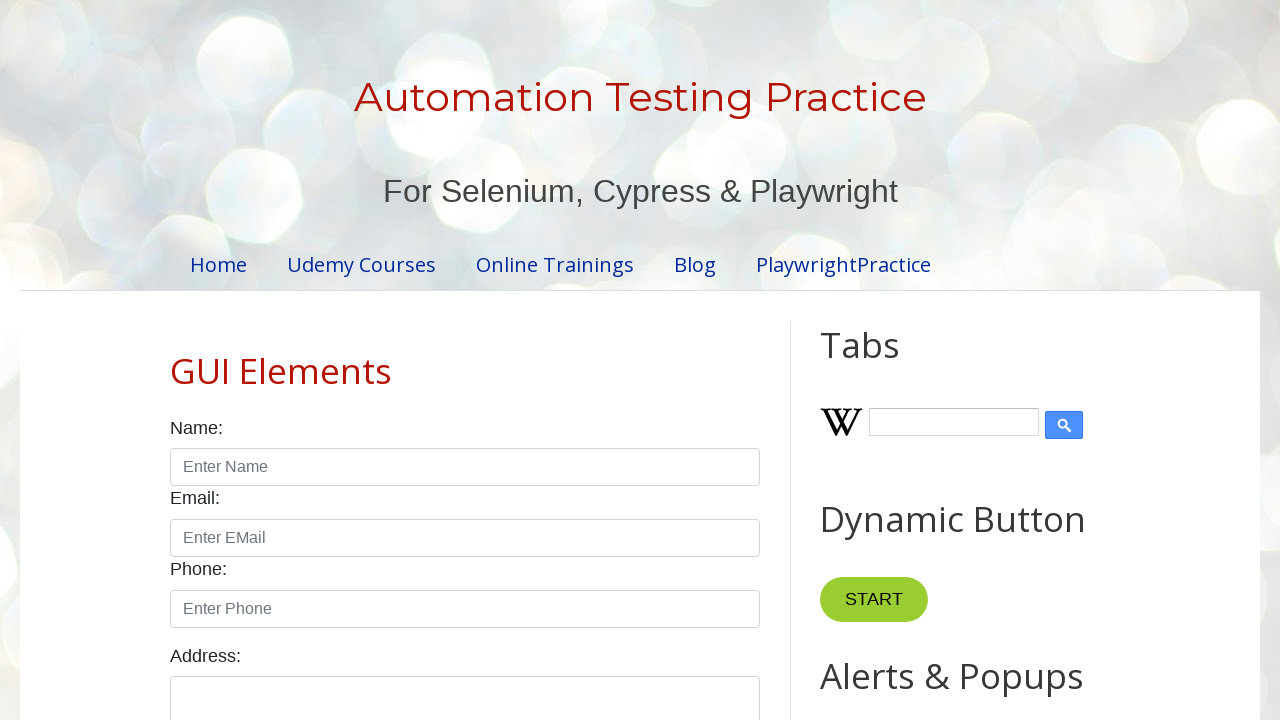

Clicked button that triggers myFunction() at (880, 361) on button[onclick='myFunction()']
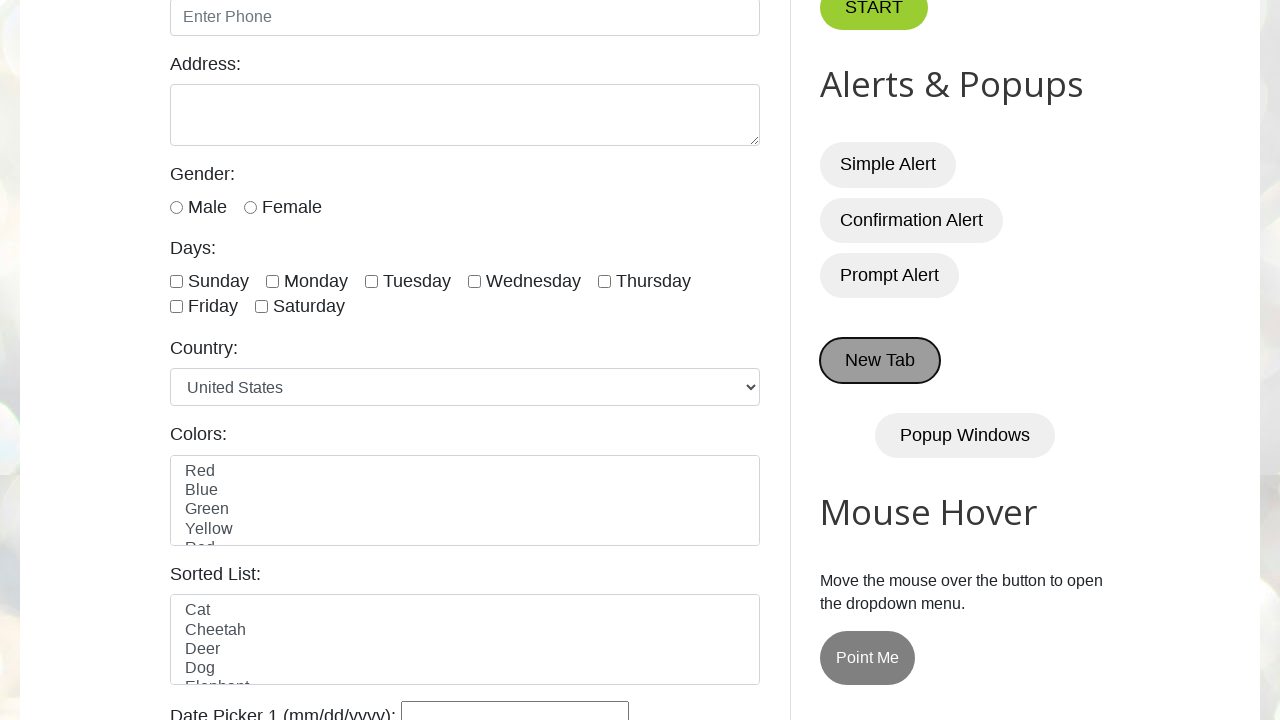

Waited 1 second to observe button click result
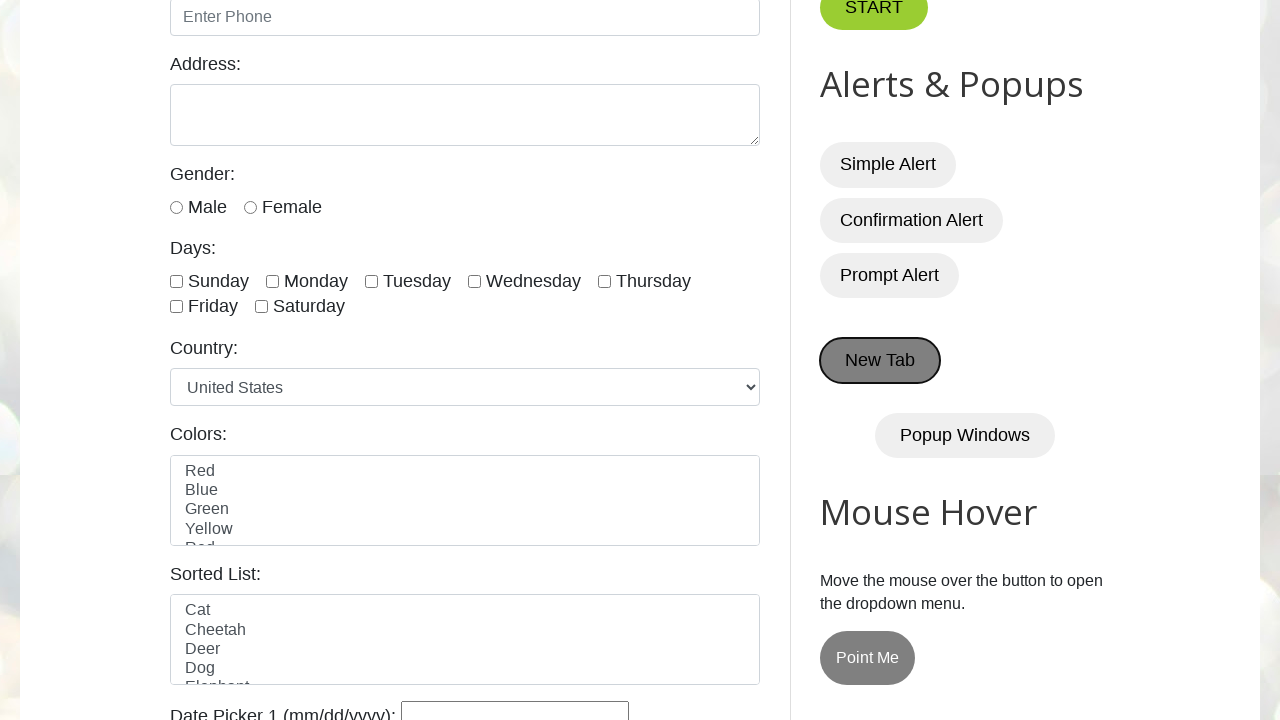

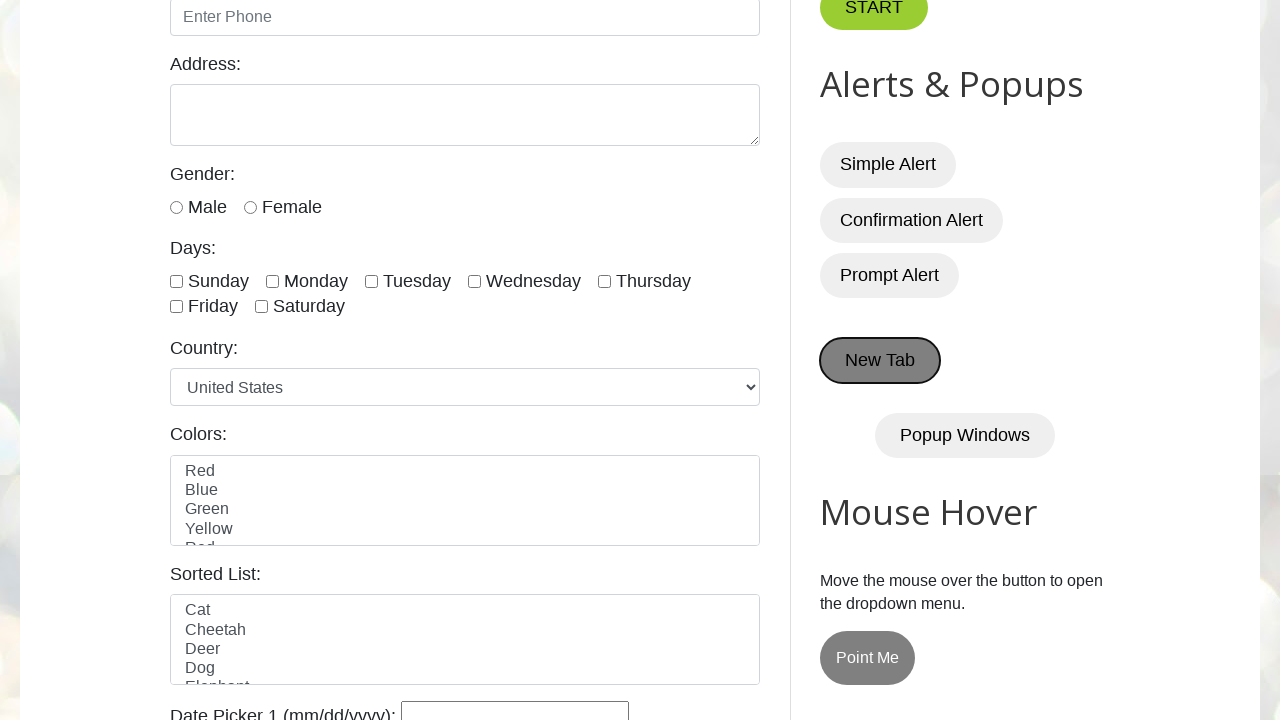